Tests handling a JavaScript confirm dialog by clicking the JS Confirm button and dismissing (canceling) the dialog, then verifying the result message.

Starting URL: https://the-internet.herokuapp.com/javascript_alerts

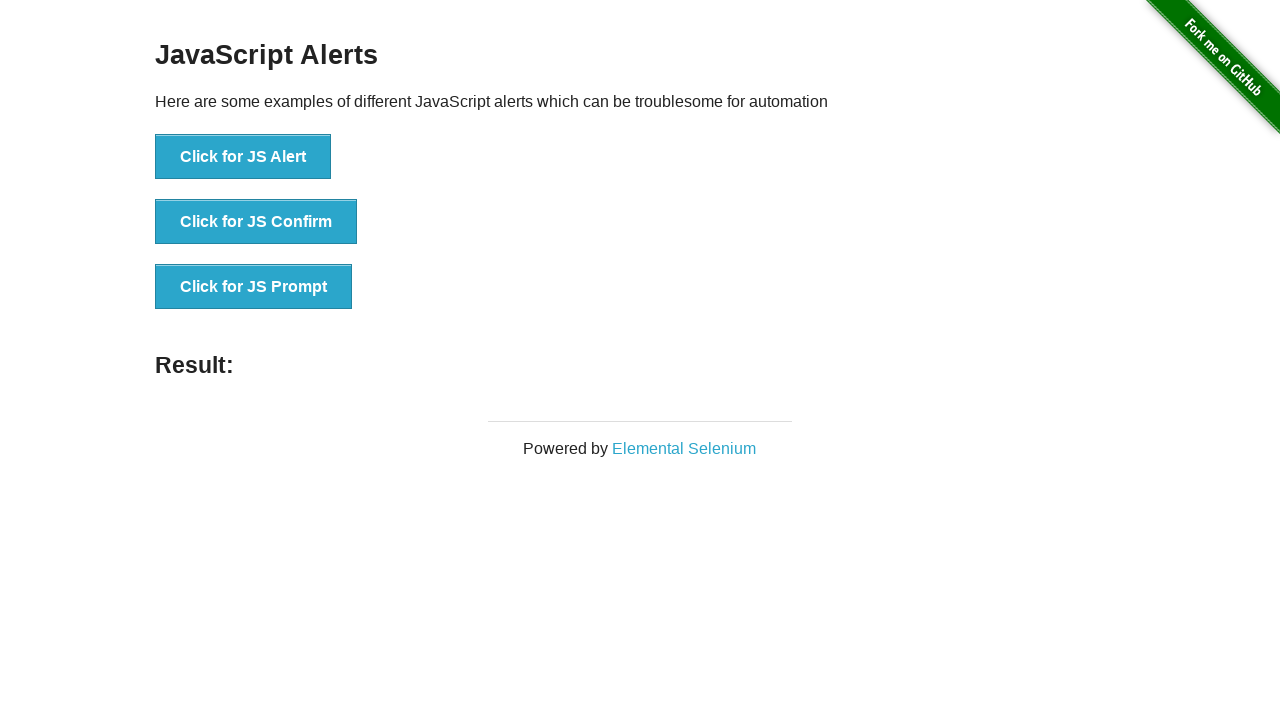

Set up dialog handler to dismiss confirm dialogs
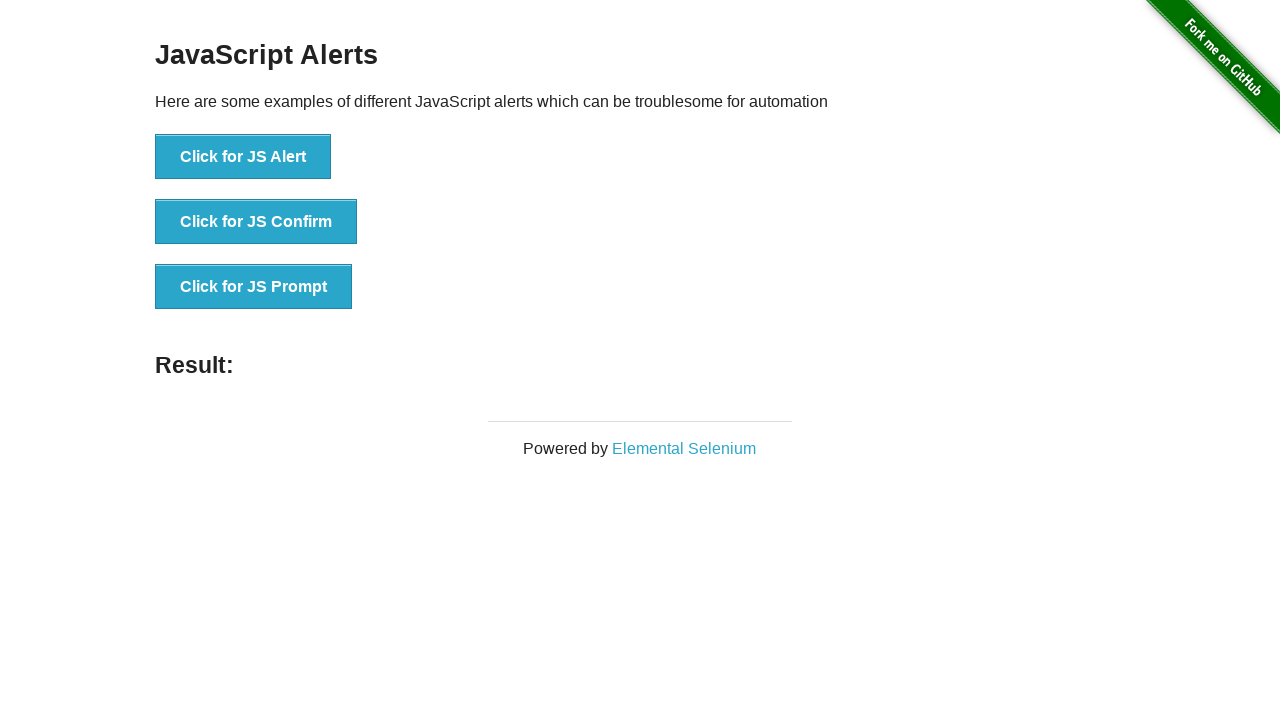

Clicked the JS Confirm button at (256, 222) on button[onclick='jsConfirm()']
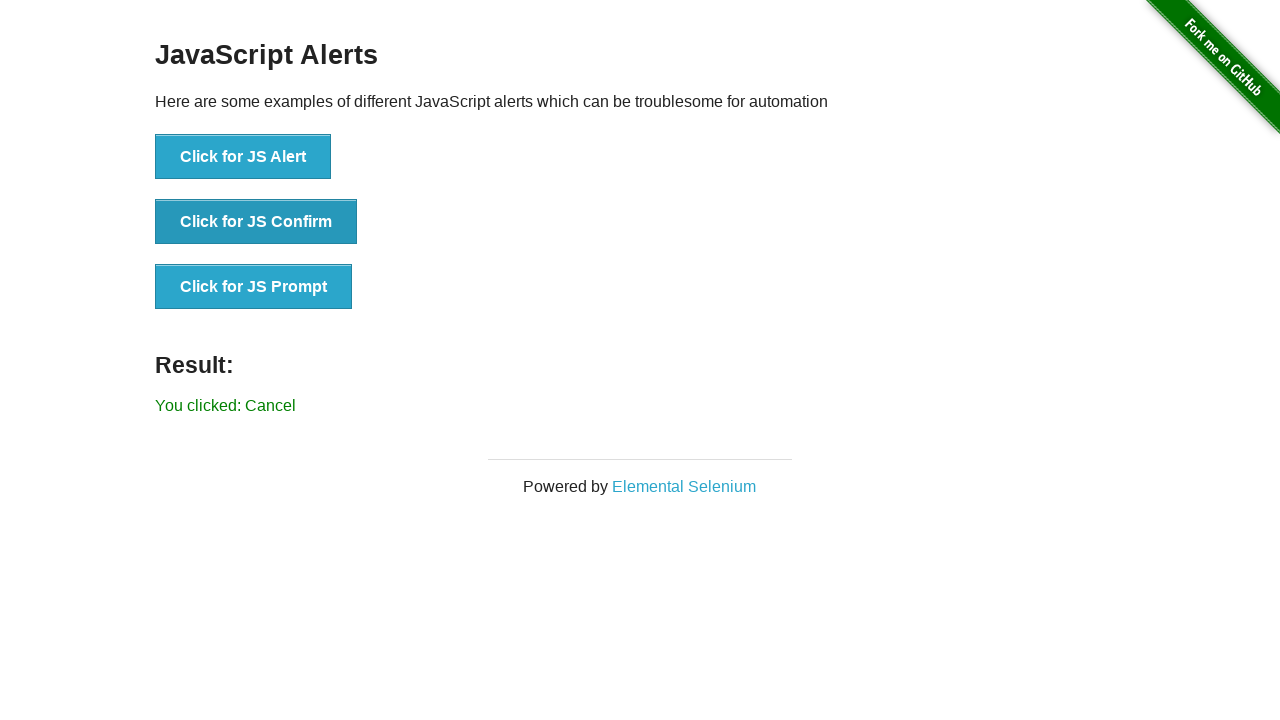

Result message element loaded
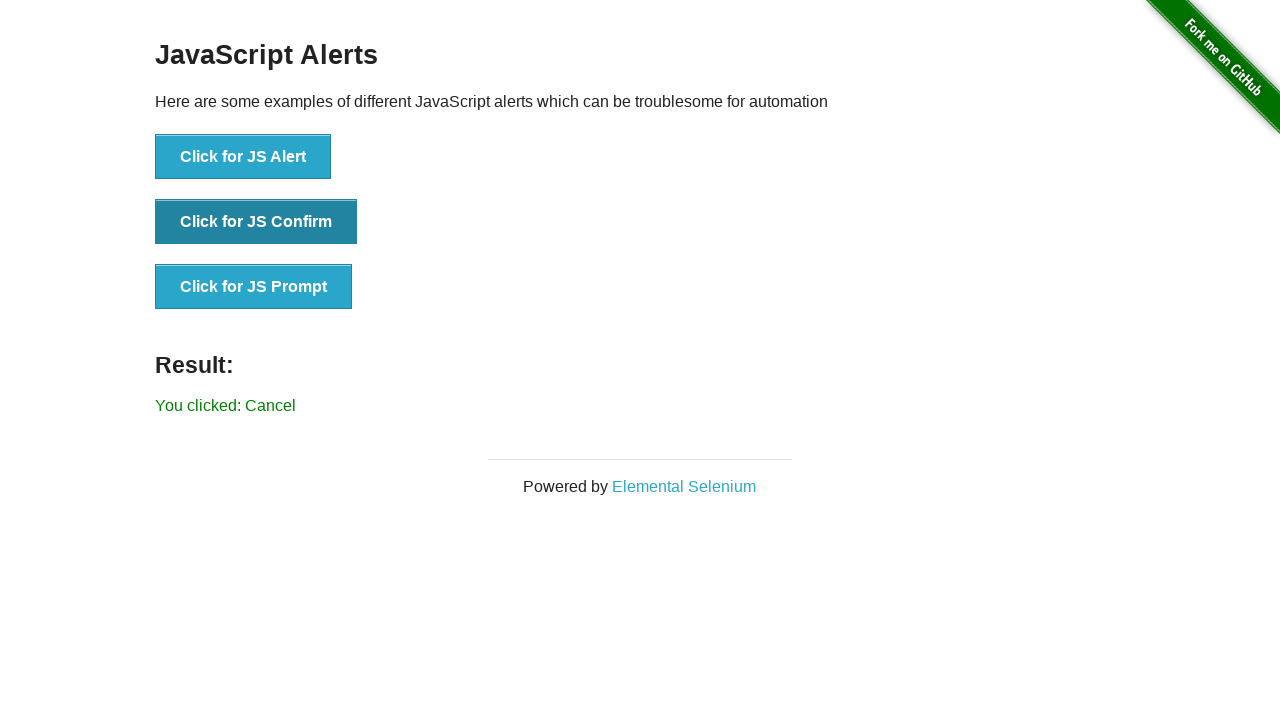

Retrieved result message text content
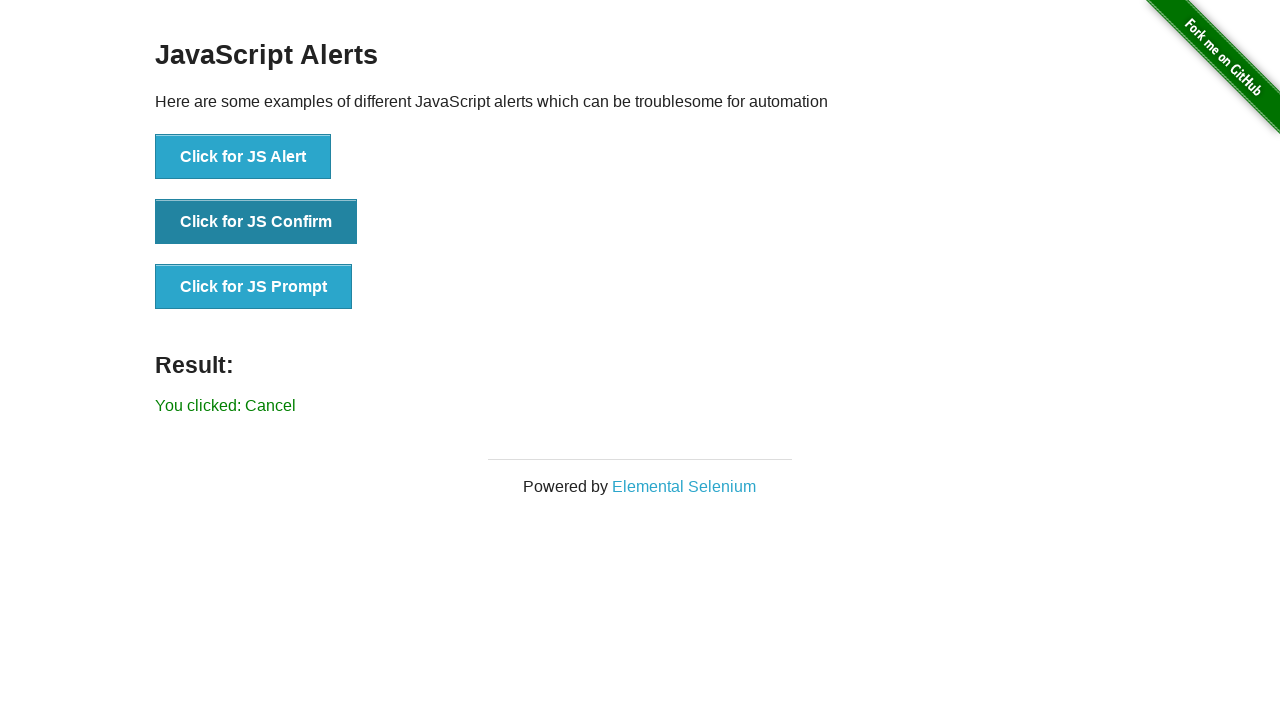

Verified result message contains 'You clicked: Cancel'
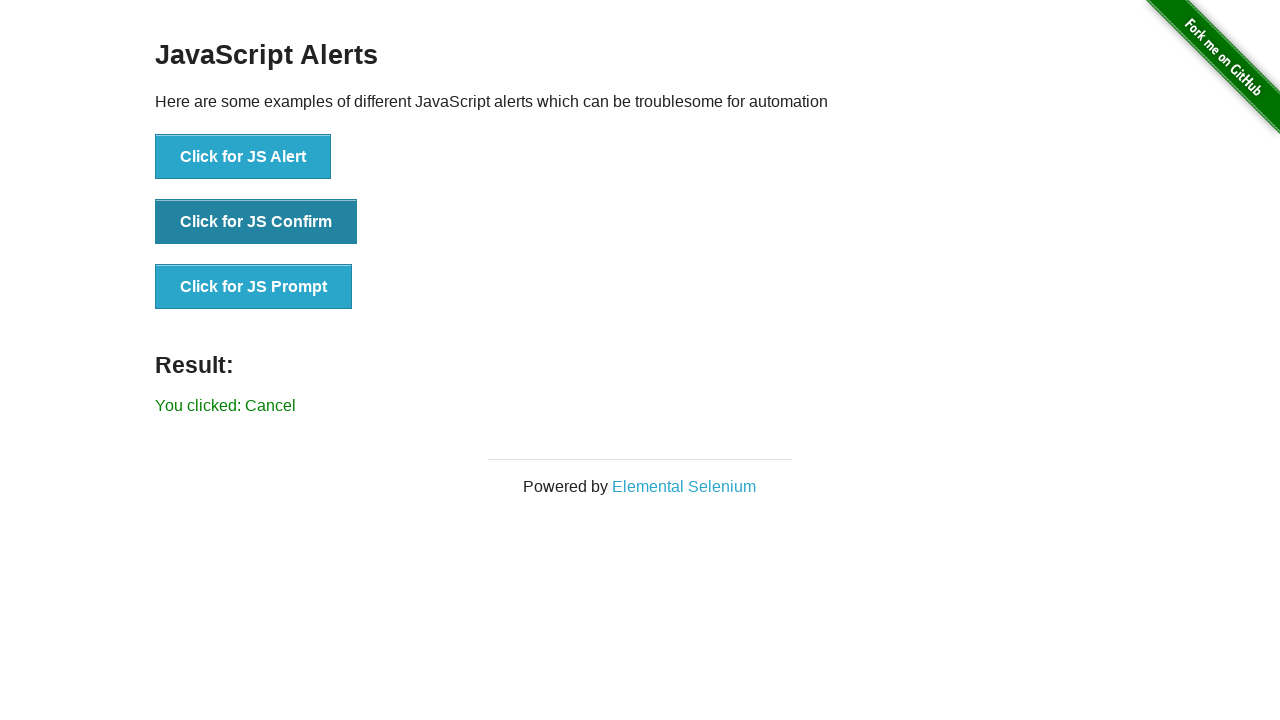

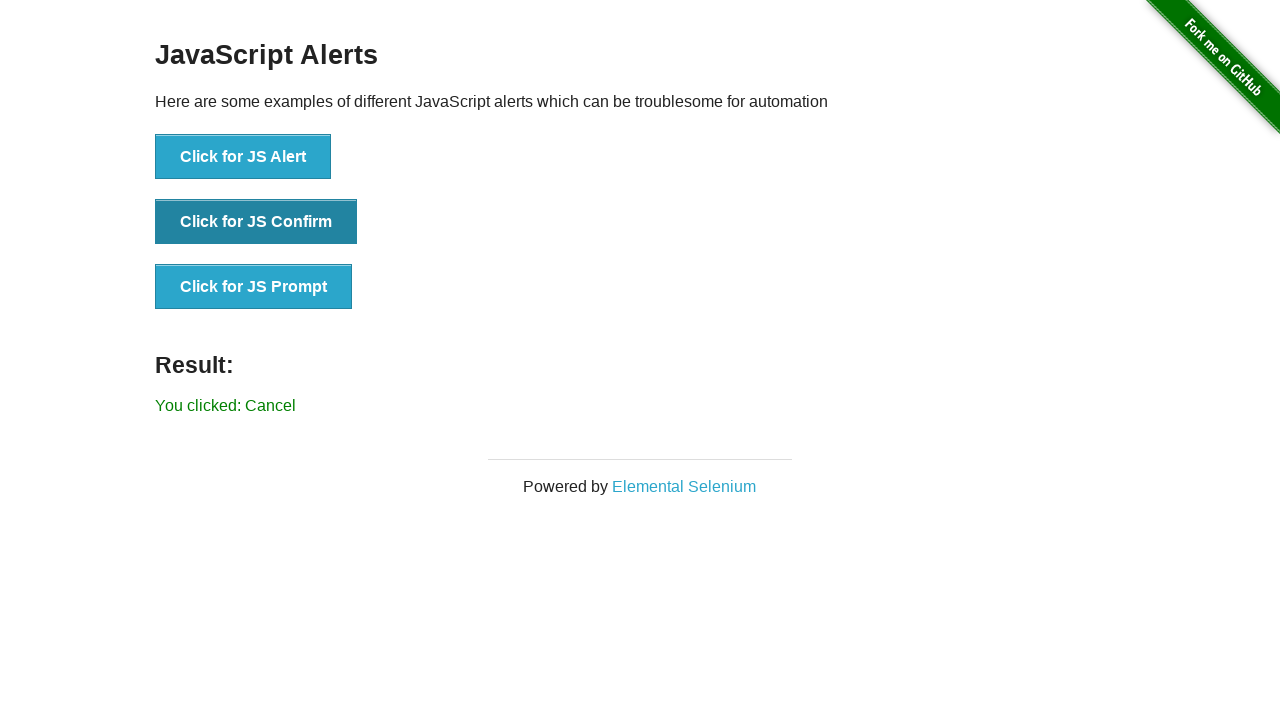